Fills out a comprehensive form including text fields, radio buttons, checkboxes, dropdown selection, and date picker

Starting URL: https://formy-project.herokuapp.com/form

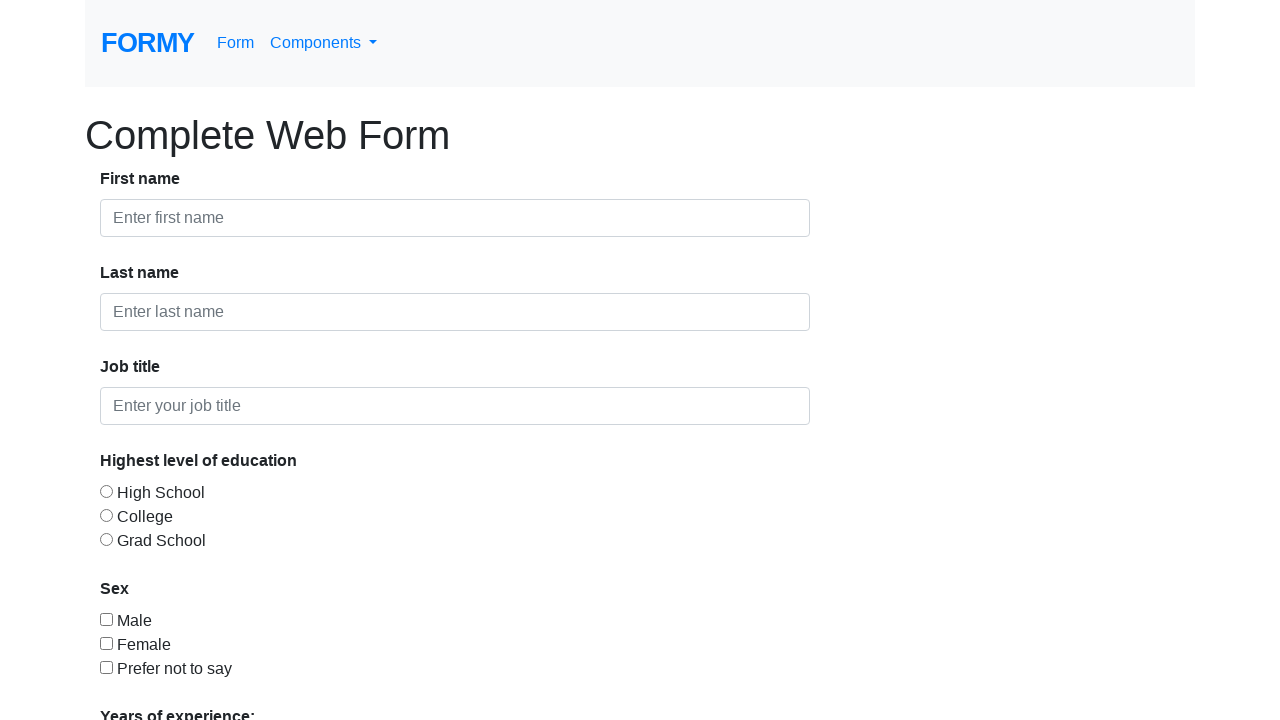

Filled in first name field with 'John' on #first-name
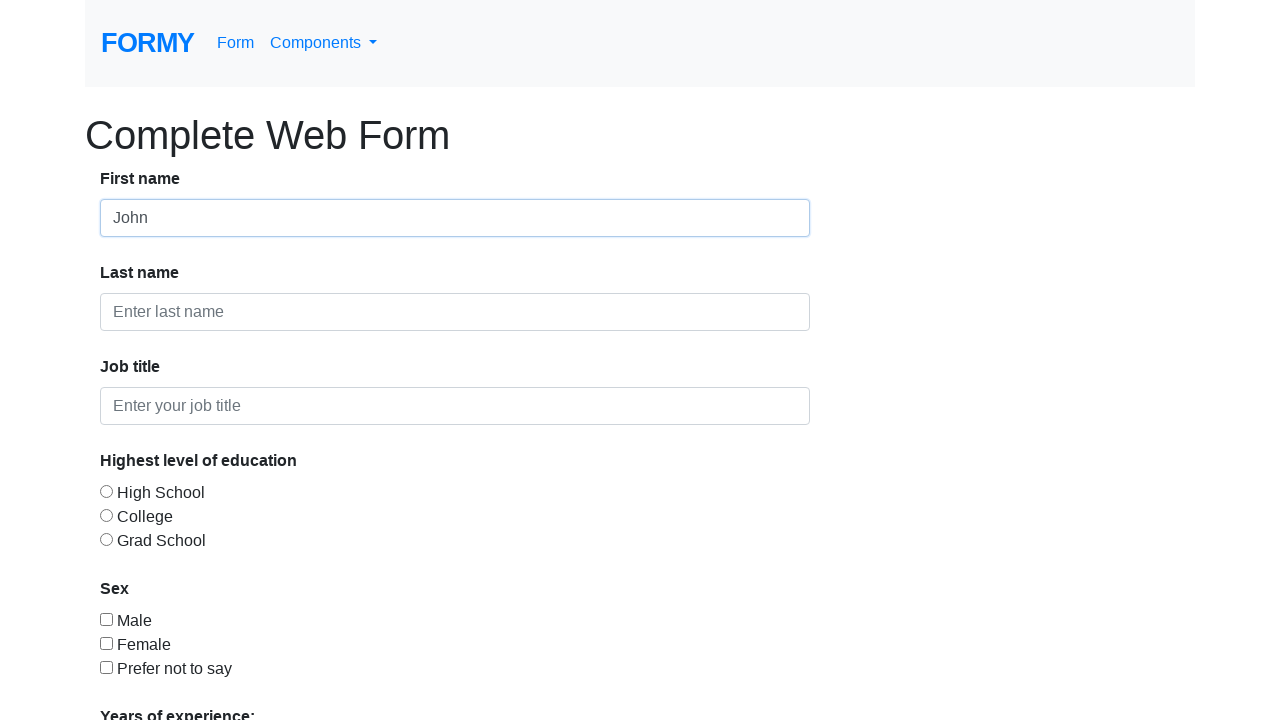

Filled in last name field with 'Smith' on #last-name
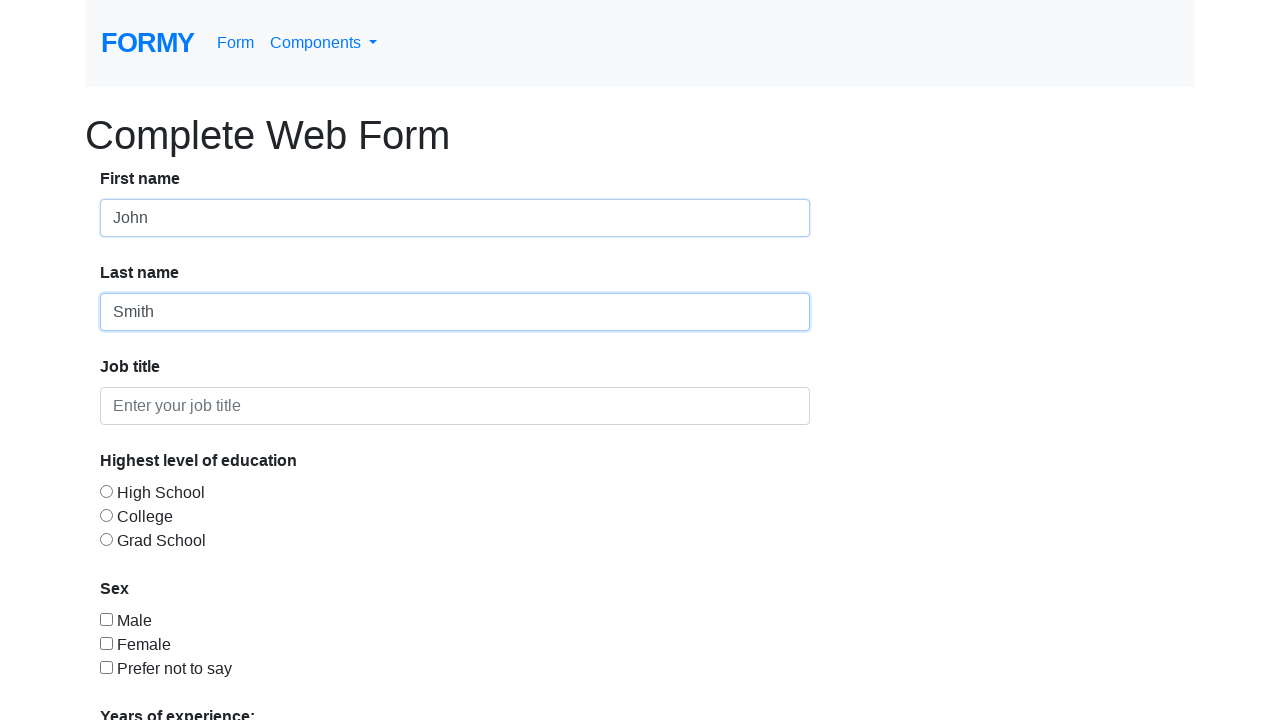

Filled in job title field with 'Software Engineer' on #job-title
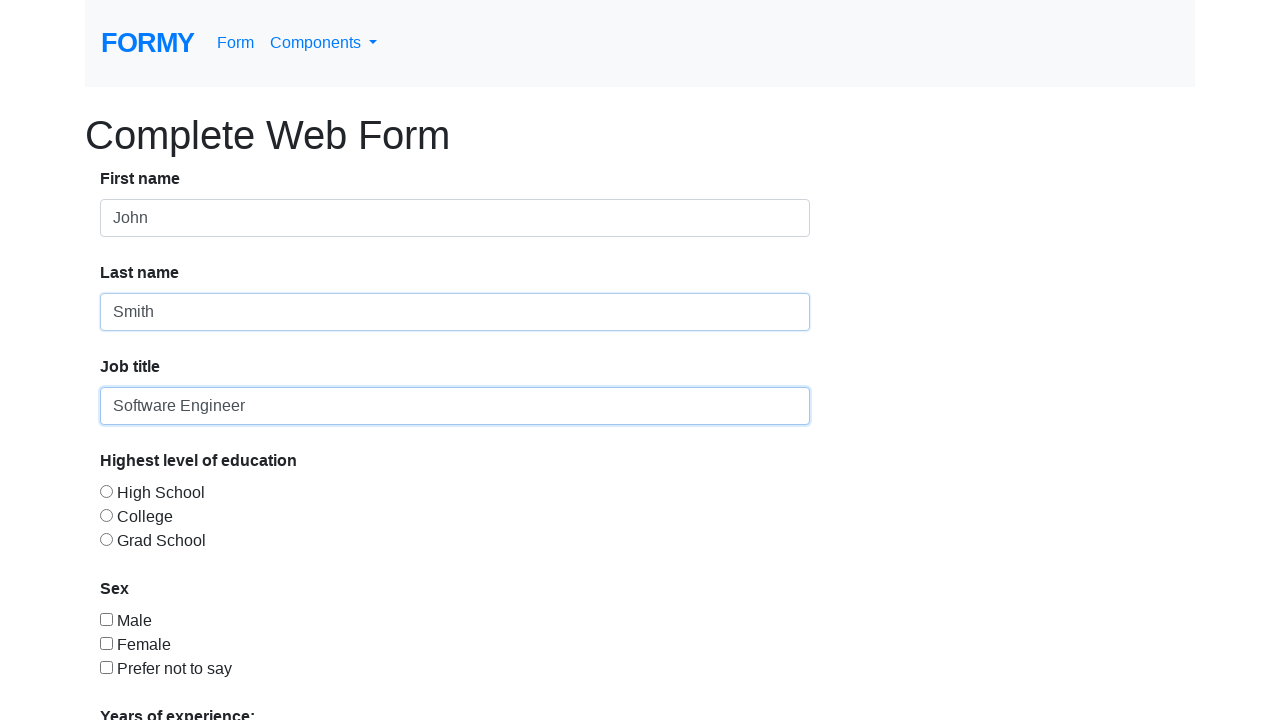

Selected High School education level radio button at (106, 515) on #radio-button-2
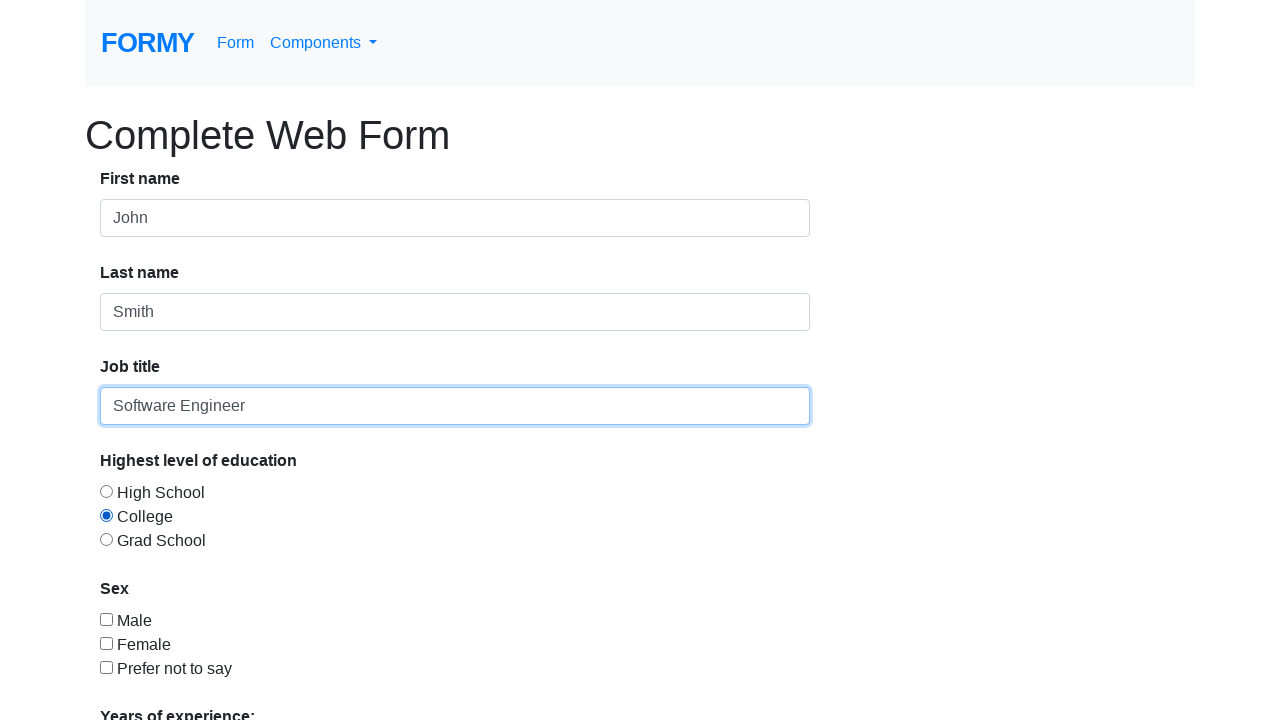

Selected Prefer not to say gender checkbox at (106, 667) on #checkbox-3
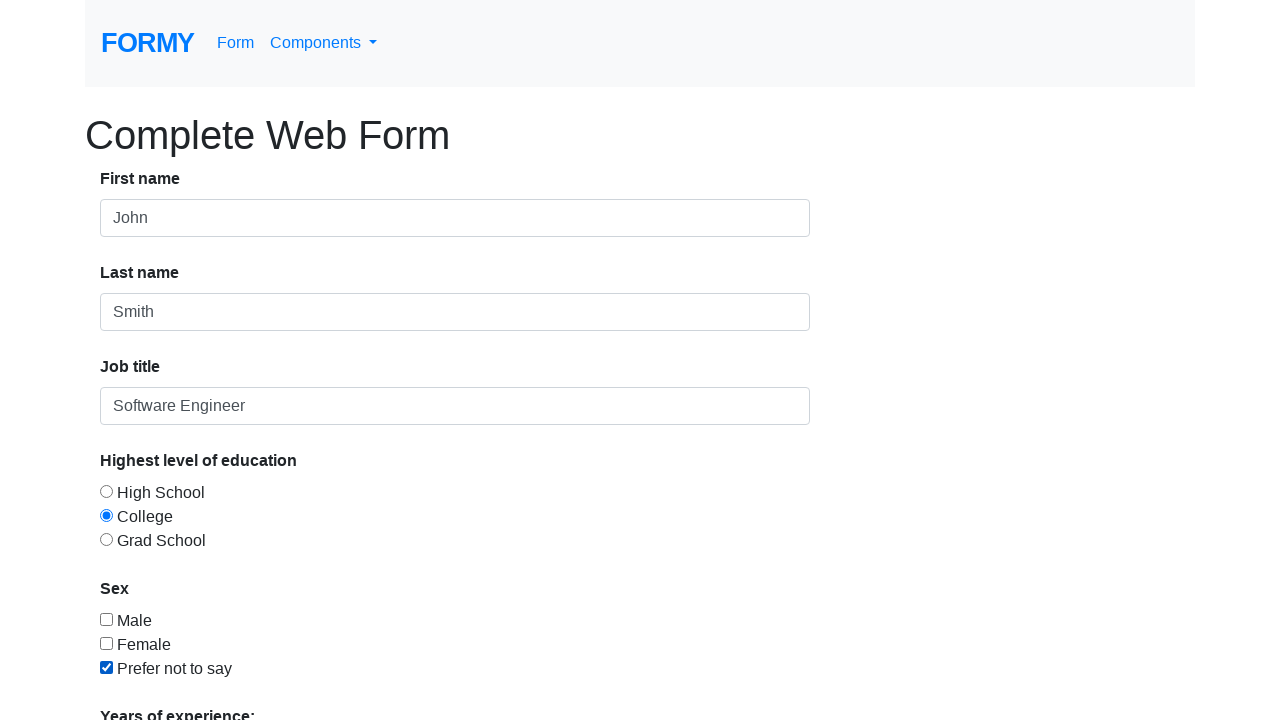

Selected 2-4 years of experience from dropdown on #select-menu
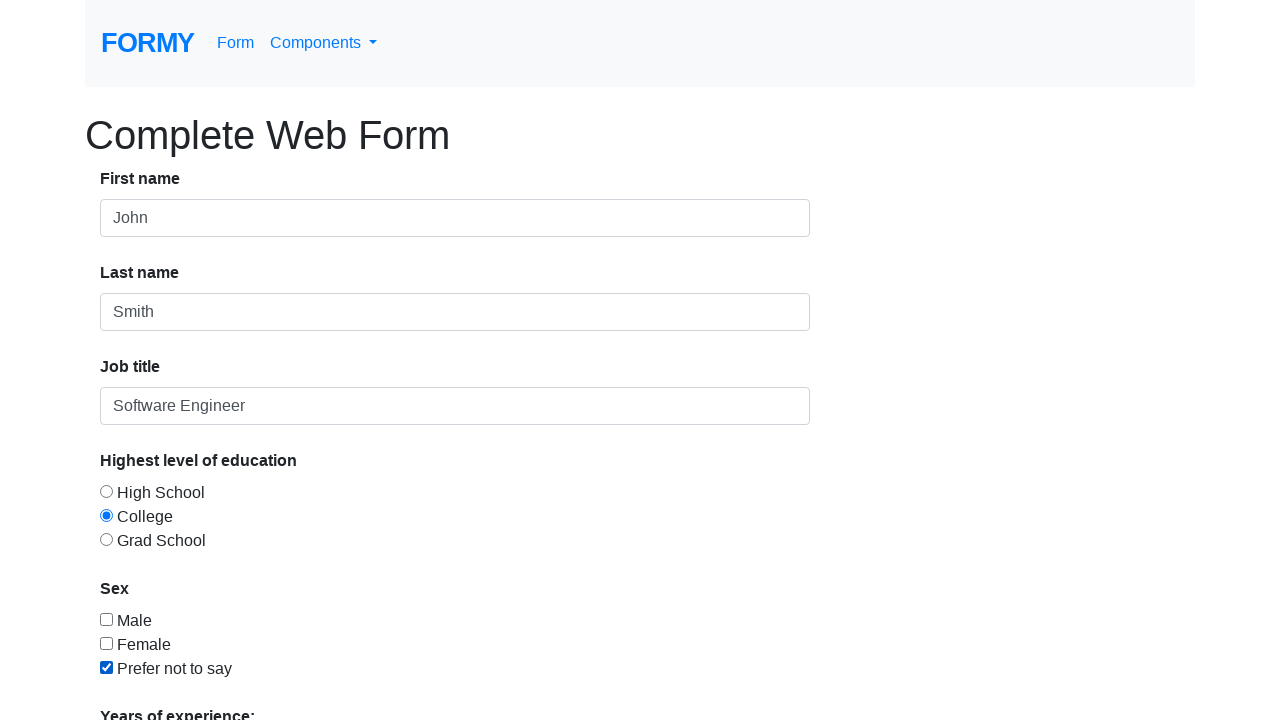

Filled in date field with '03/15/2024' on #datepicker
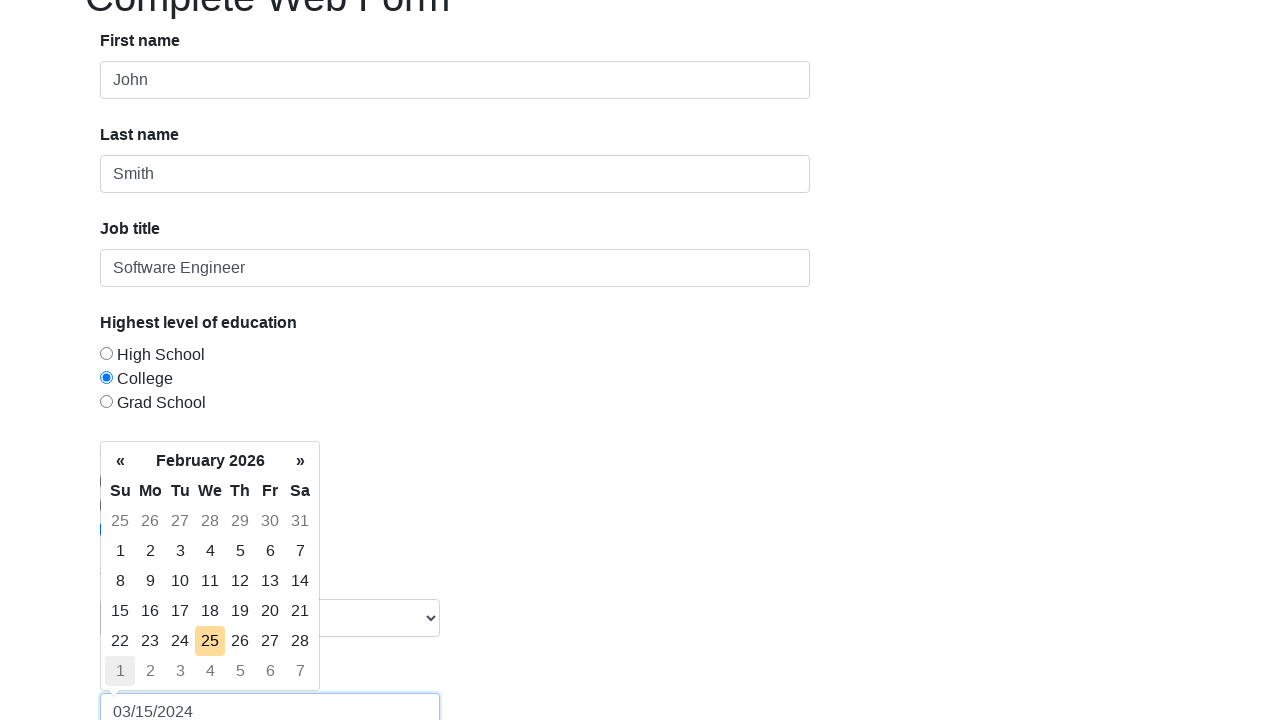

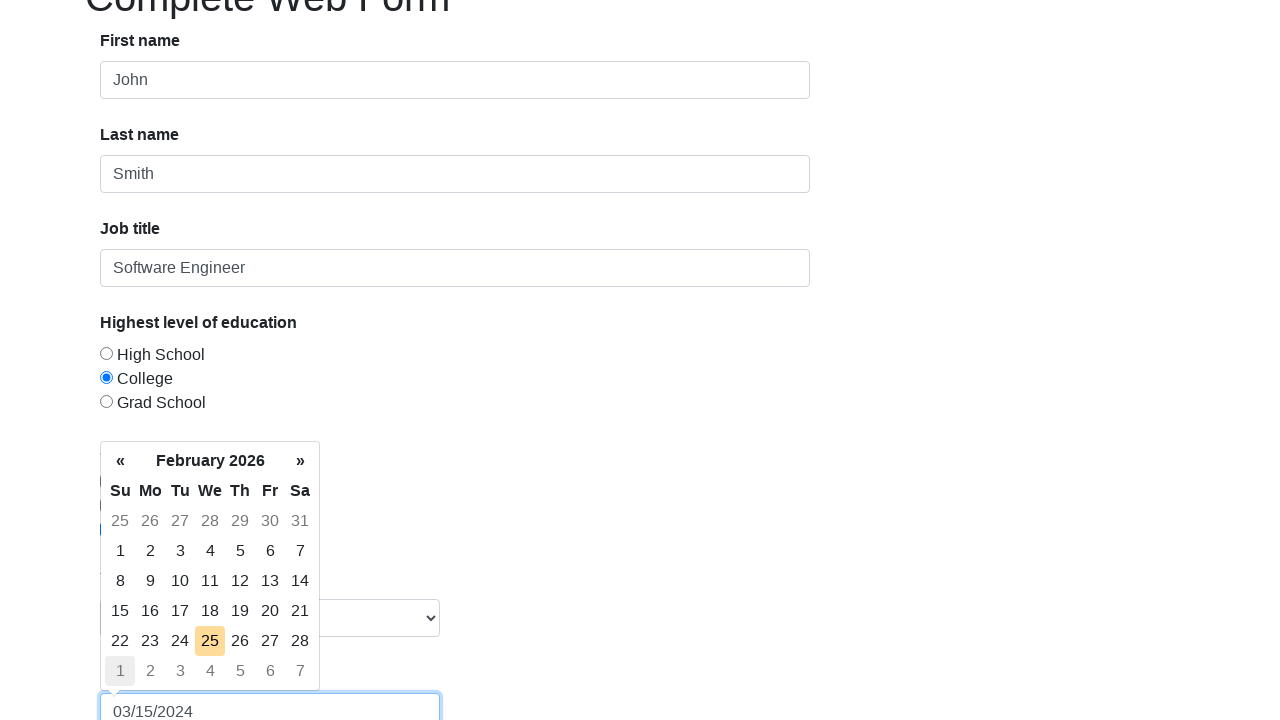